Creates a task, marks it complete, then clears completed tasks

Starting URL: https://todomvc.com/examples/react/dist/

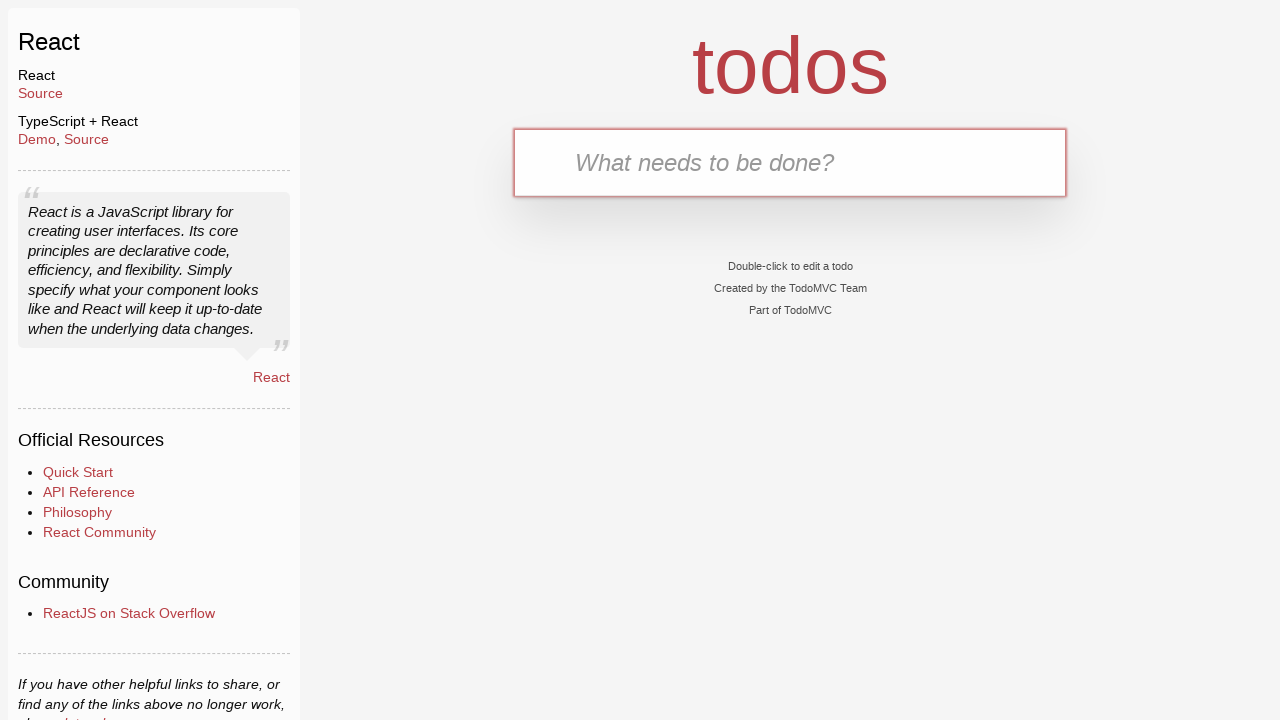

Filled new task input with 'Attend important meeting' on .new-todo
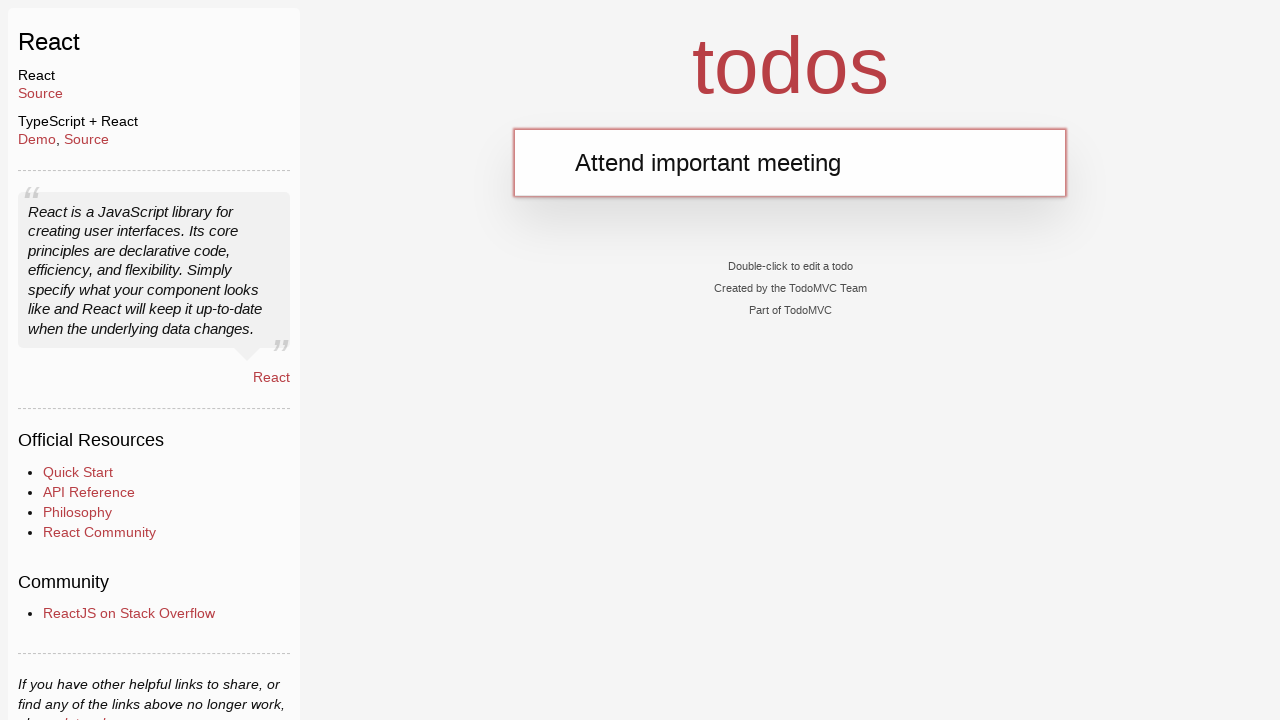

Pressed Enter to create the task on .new-todo
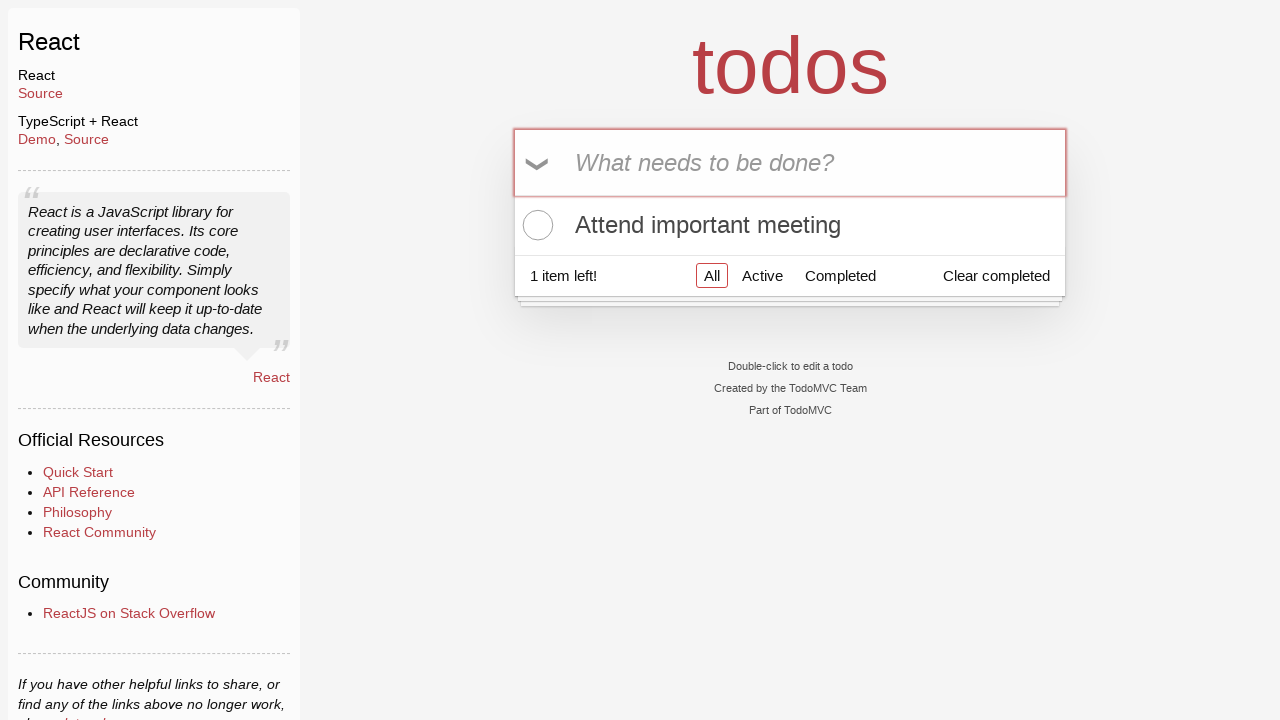

Clicked toggle to mark task as complete at (535, 225) on .todo-list li .toggle
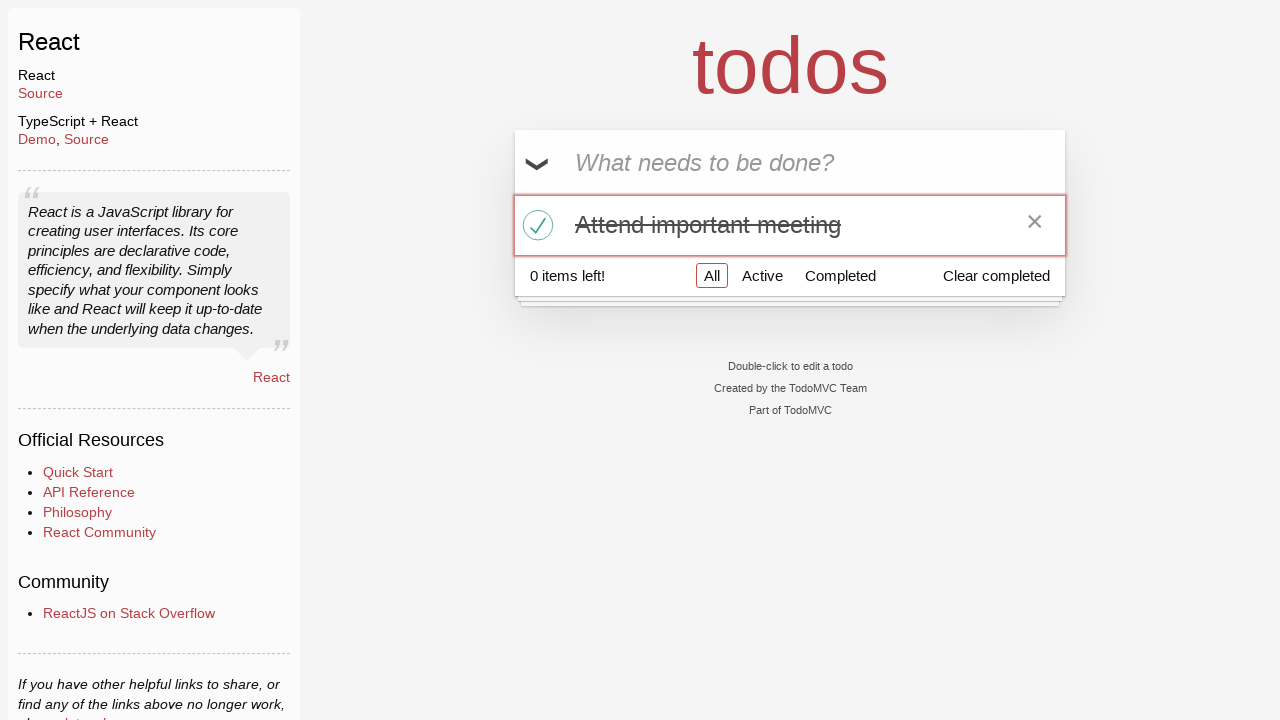

Clicked 'Clear completed' button to remove completed task at (996, 275) on xpath=/html/body/section/footer/button
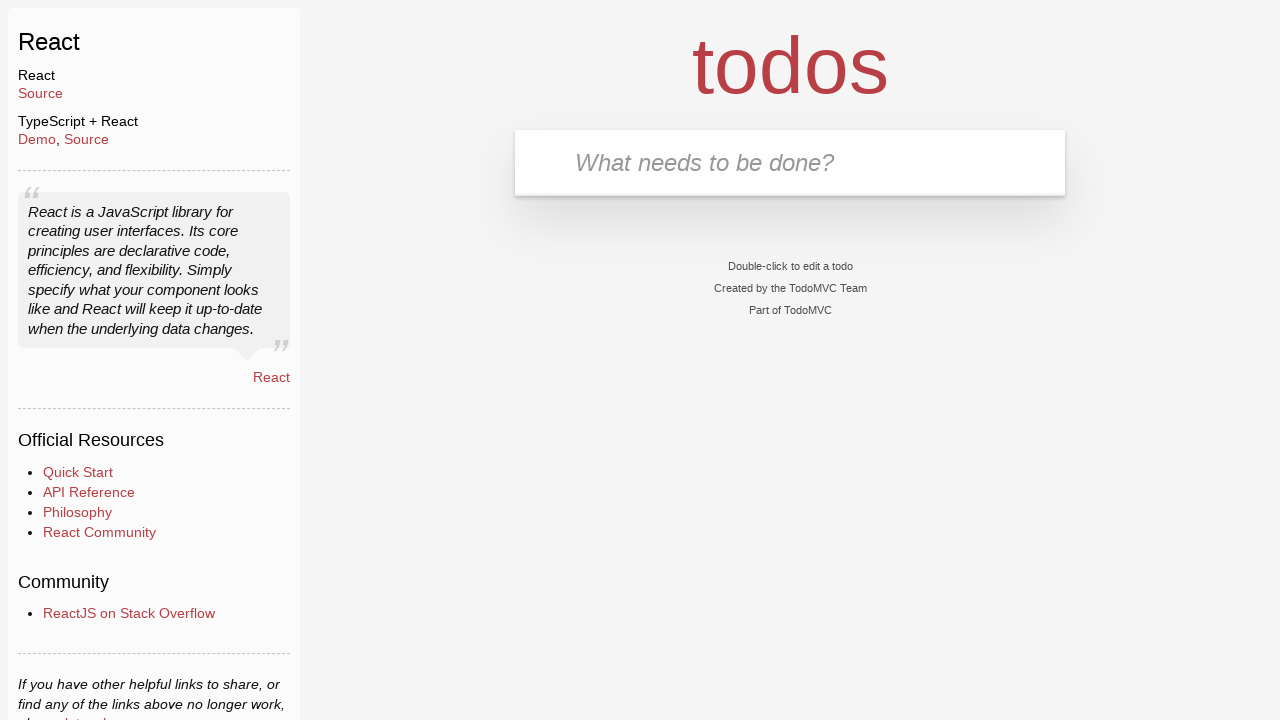

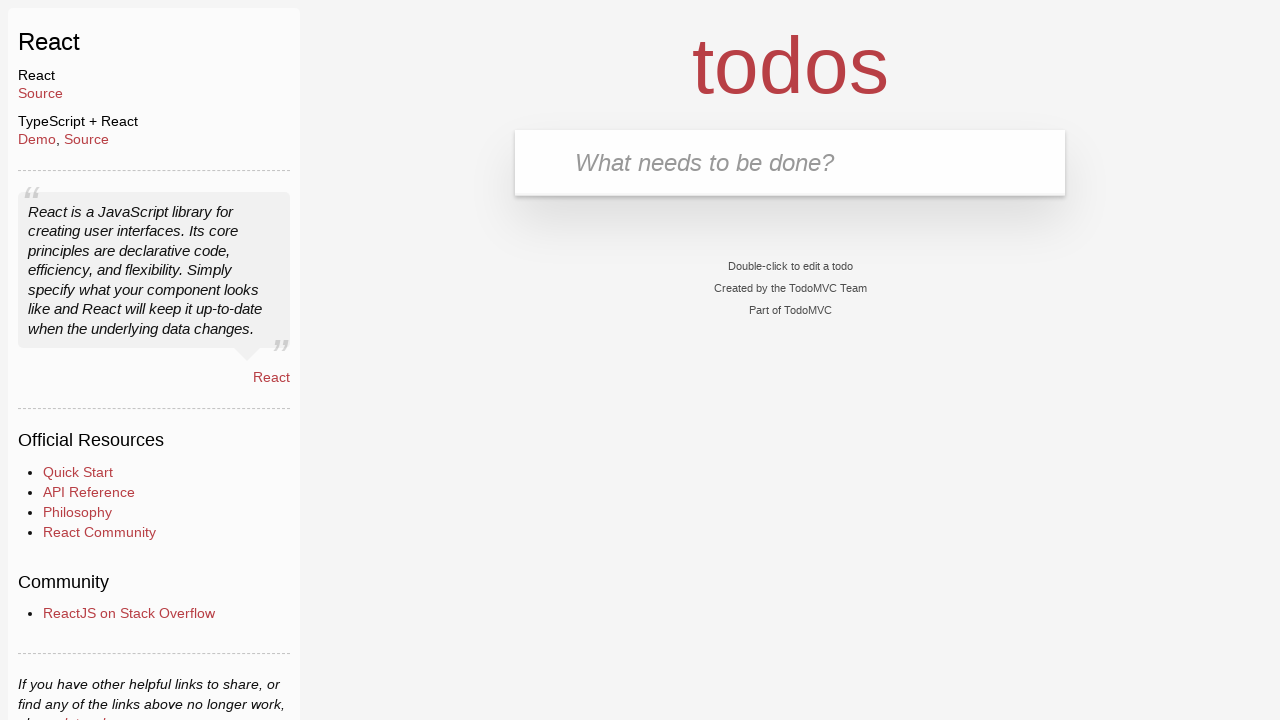